Opens the Rahul Shetty Academy Automation Practice page and verifies it loads successfully.

Starting URL: https://www.rahulshettyacademy.com/AutomationPractice/

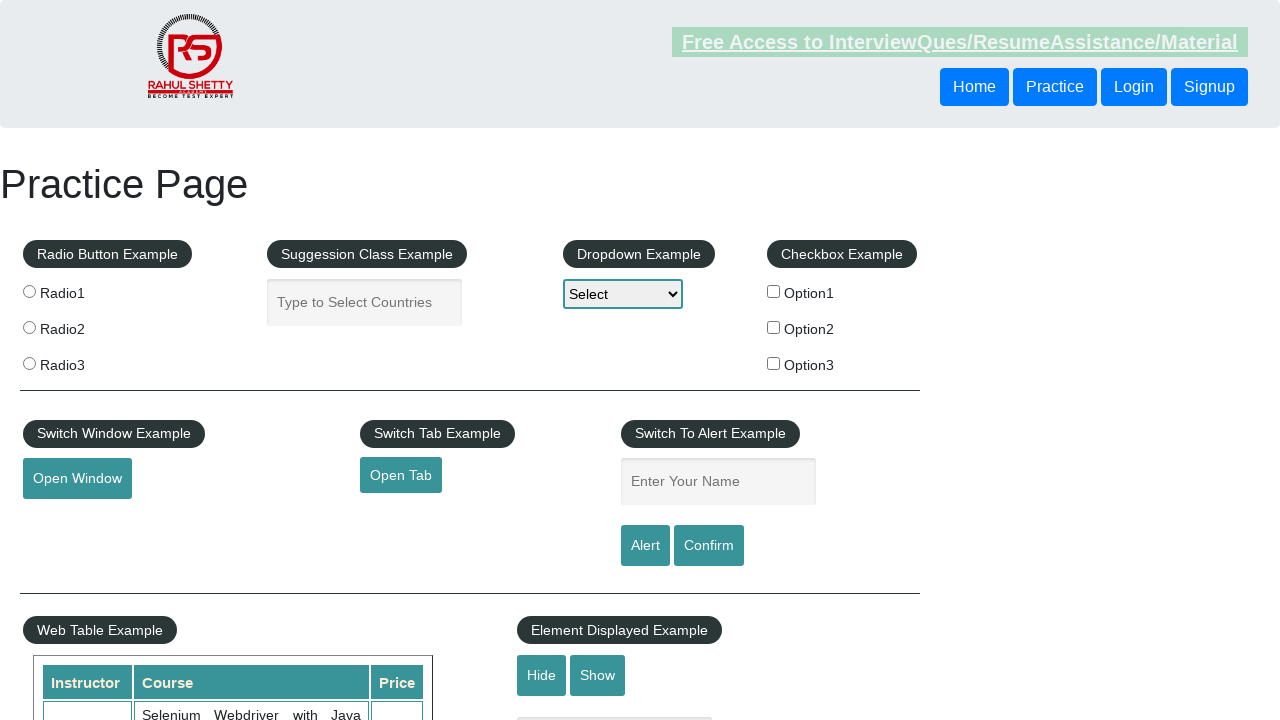

Waited for page DOM content to load
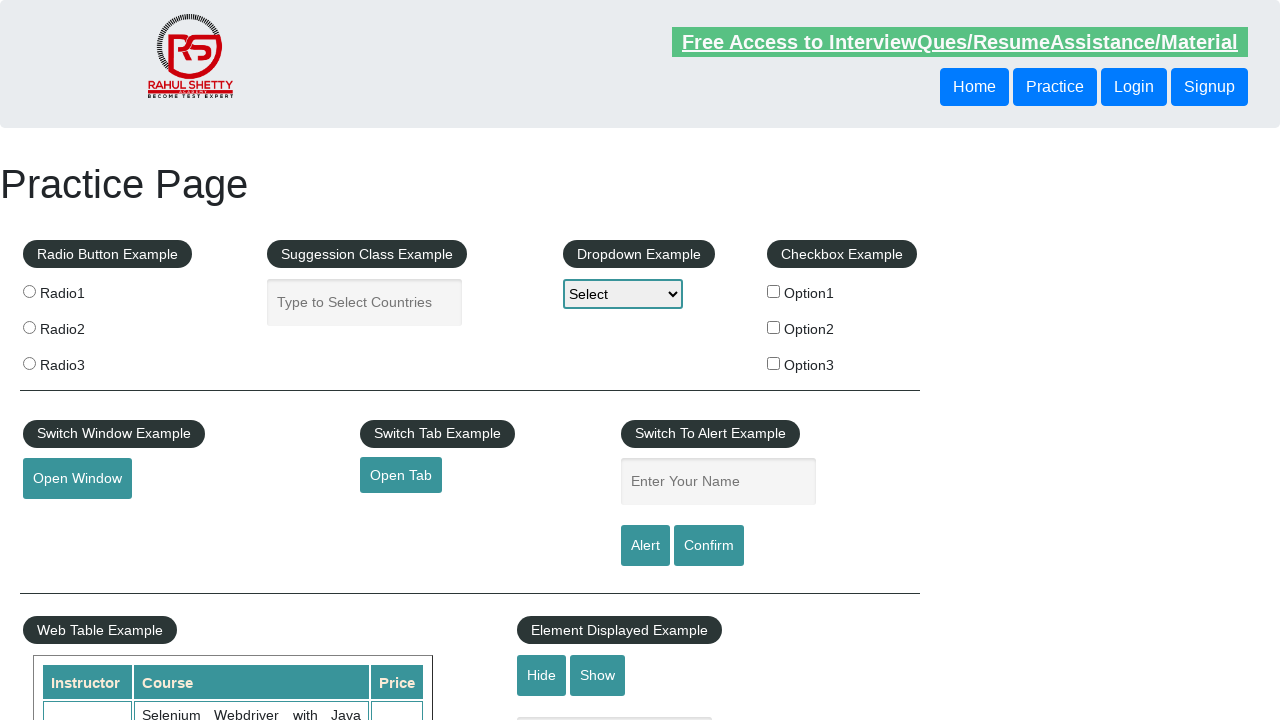

Verified h1 element is present on Rahul Shetty Academy Automation Practice page
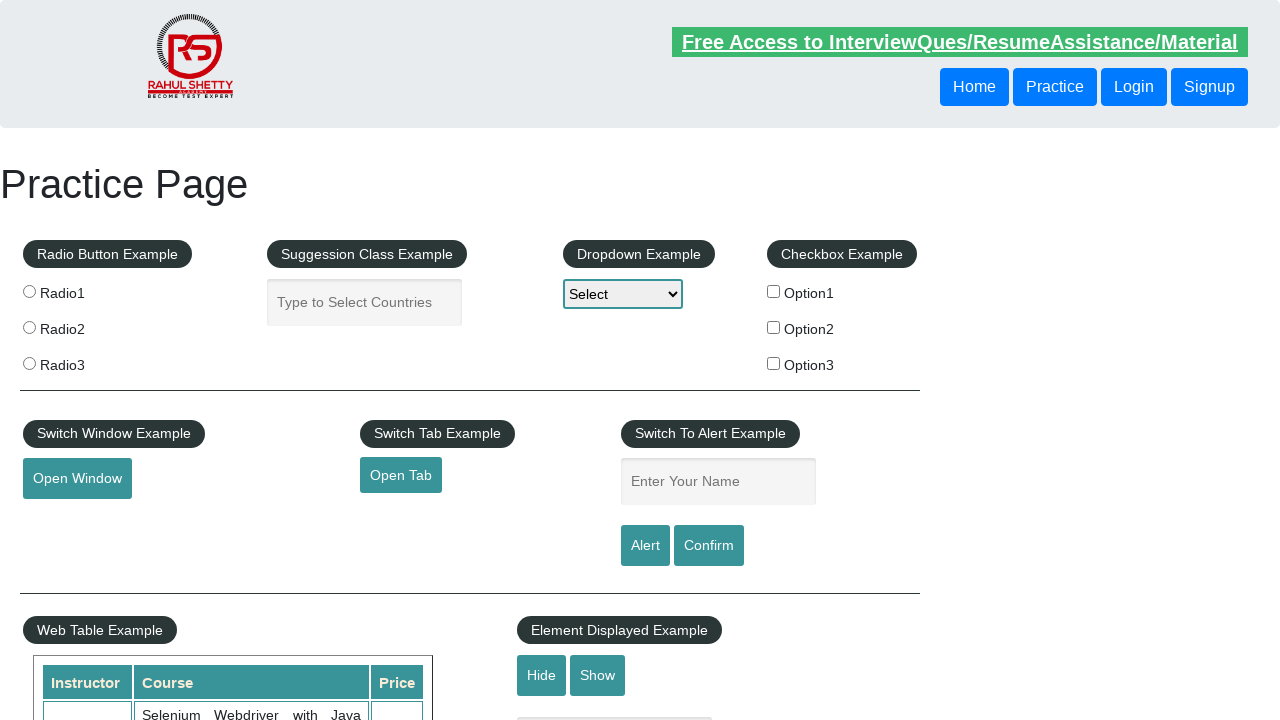

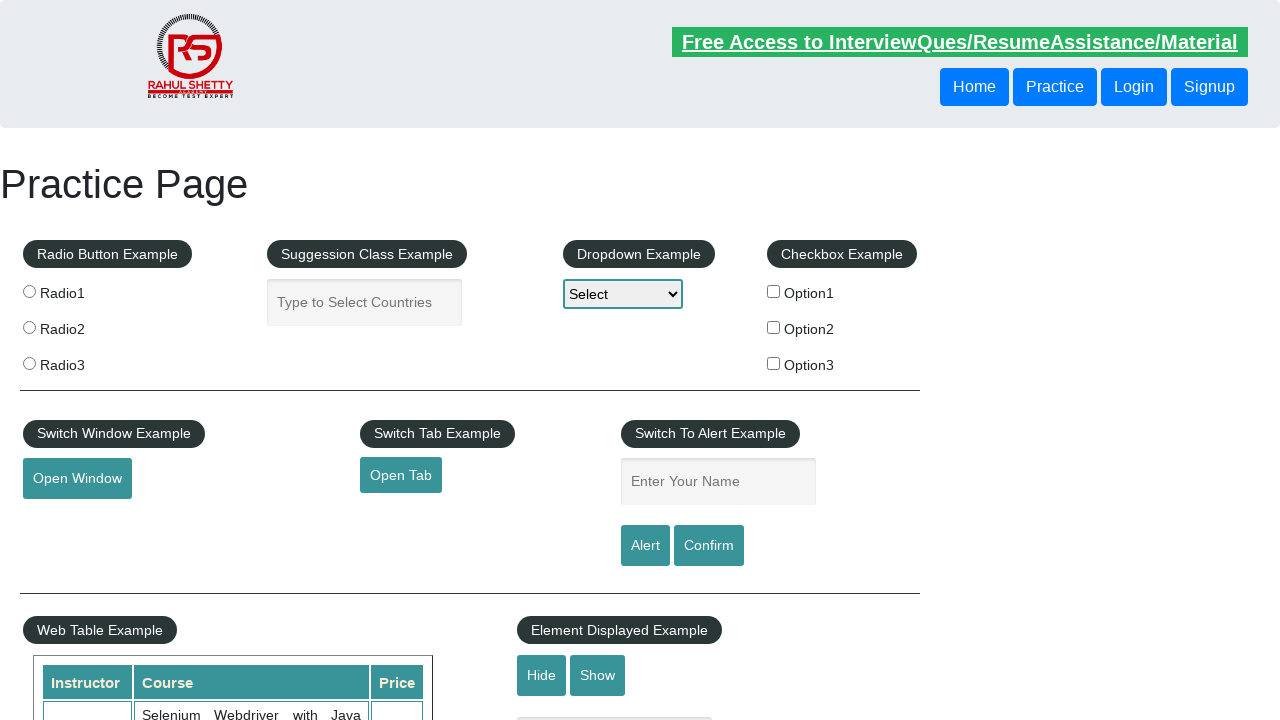